Tests iframe interaction by locating the iframe using CSS selector, filling a form field inside it, and verifying the main frame content

Starting URL: https://testeroprogramowania.github.io/selenium/iframe.html

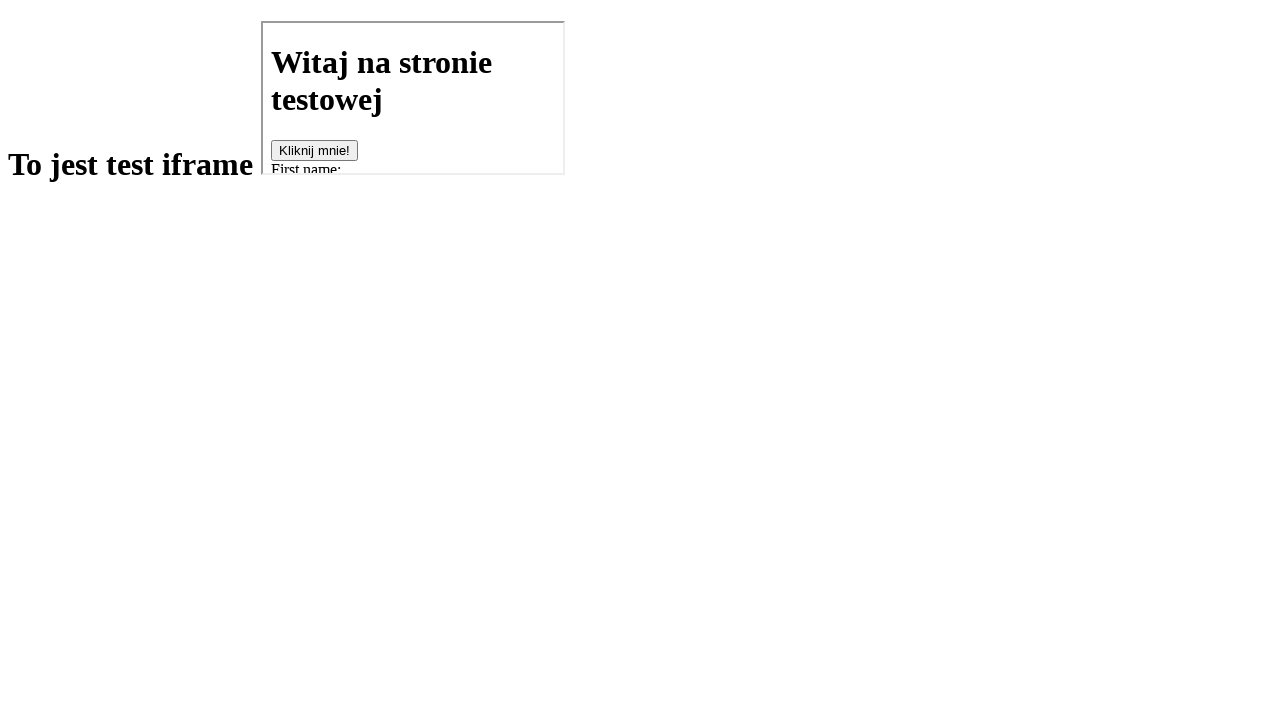

Located iframe using CSS selector 'iframe[src='basics.html']'
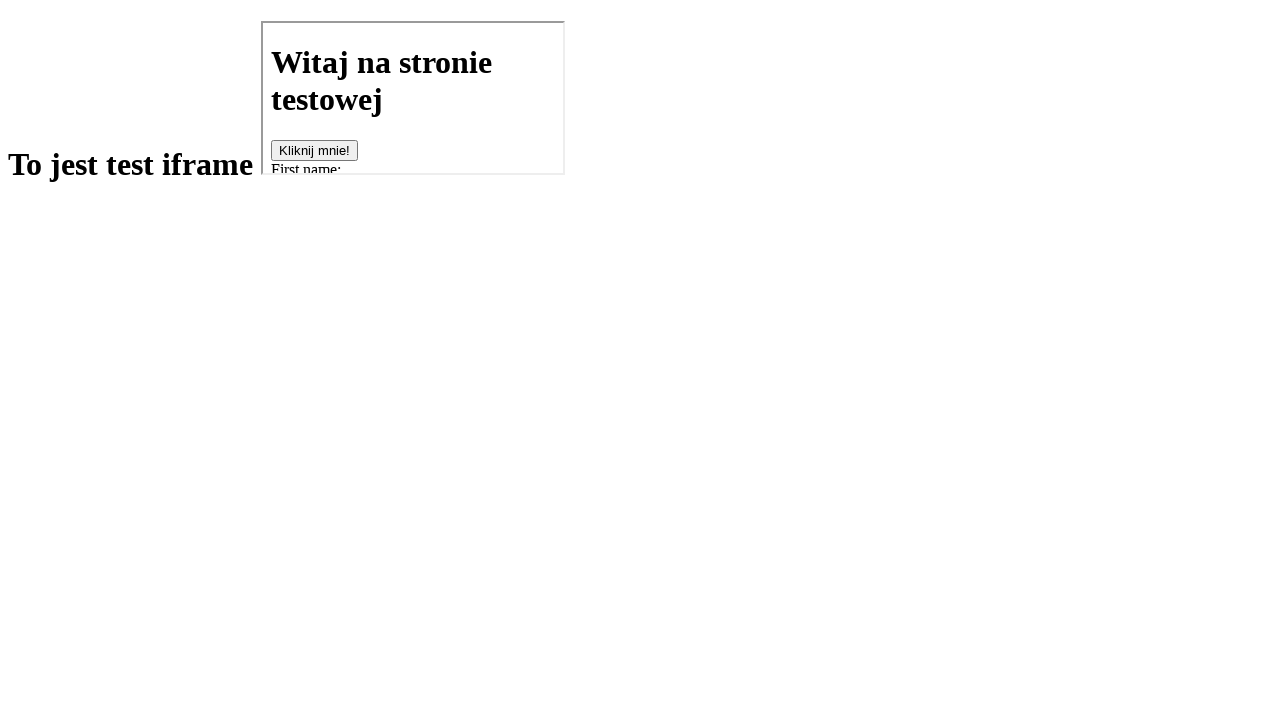

Filled fname field inside iframe with 'bartel' on iframe[src='basics.html'] >> internal:control=enter-frame >> #fname
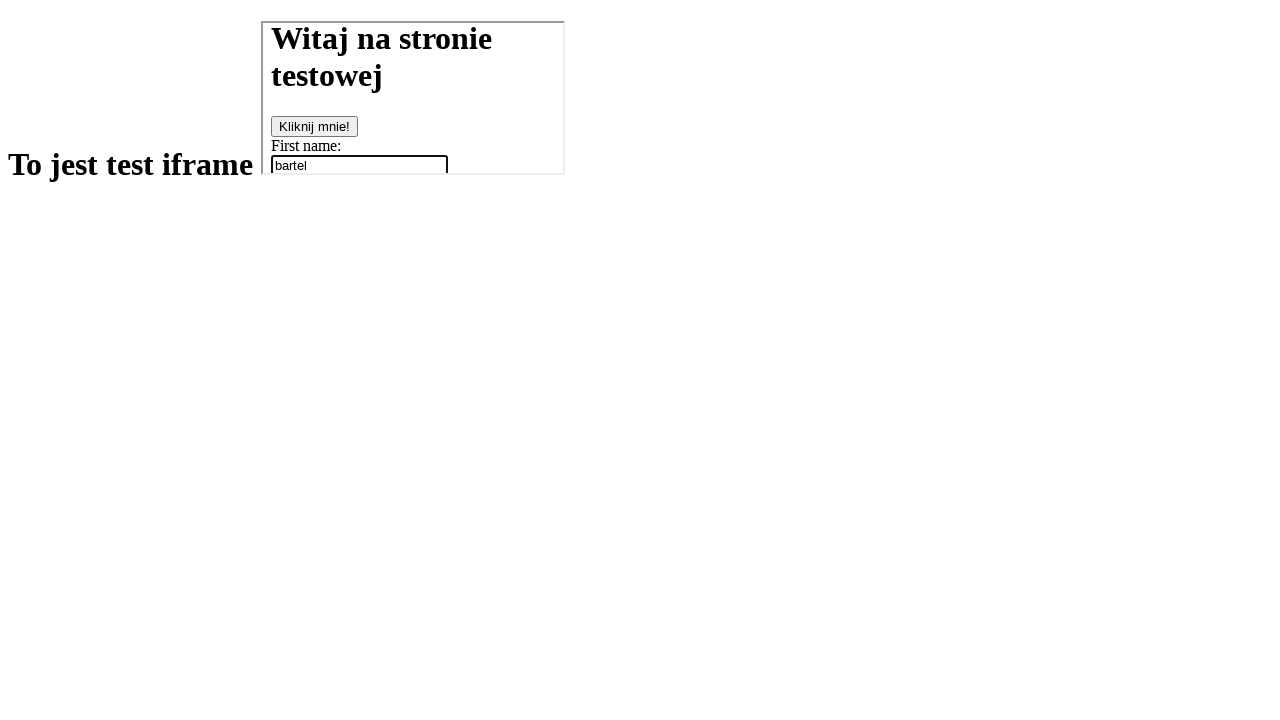

Verified h1 element exists in main frame
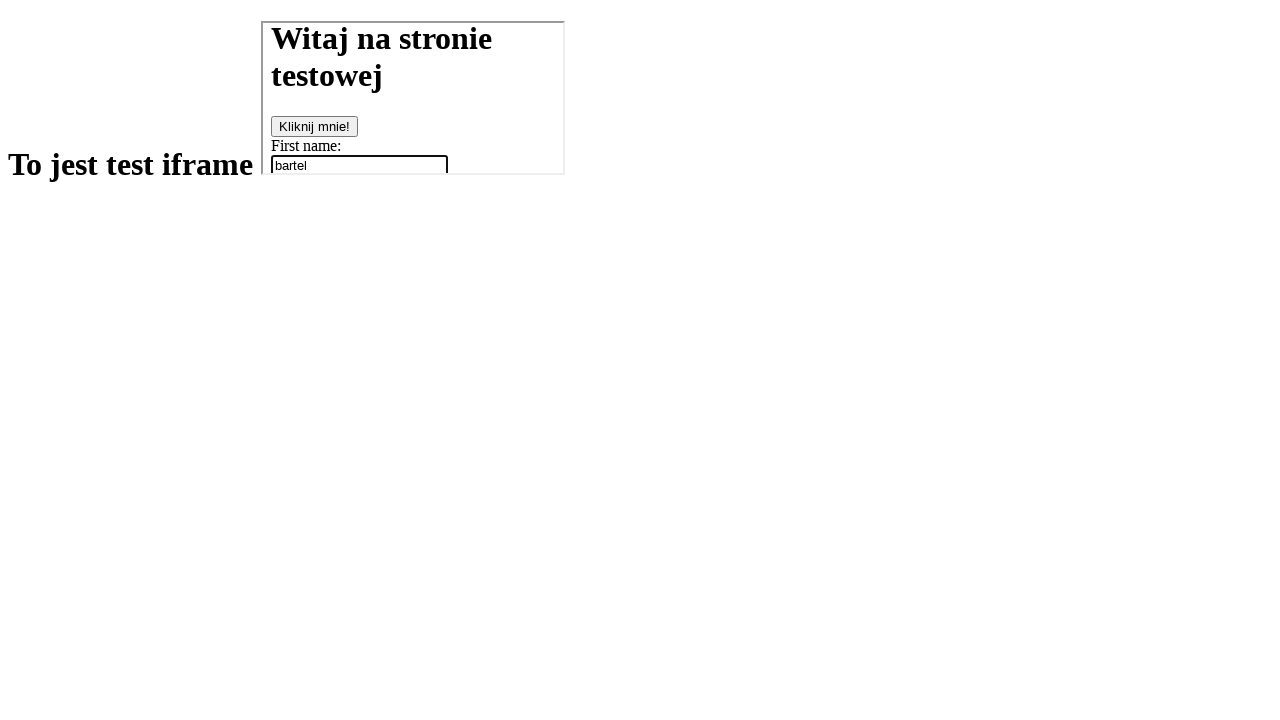

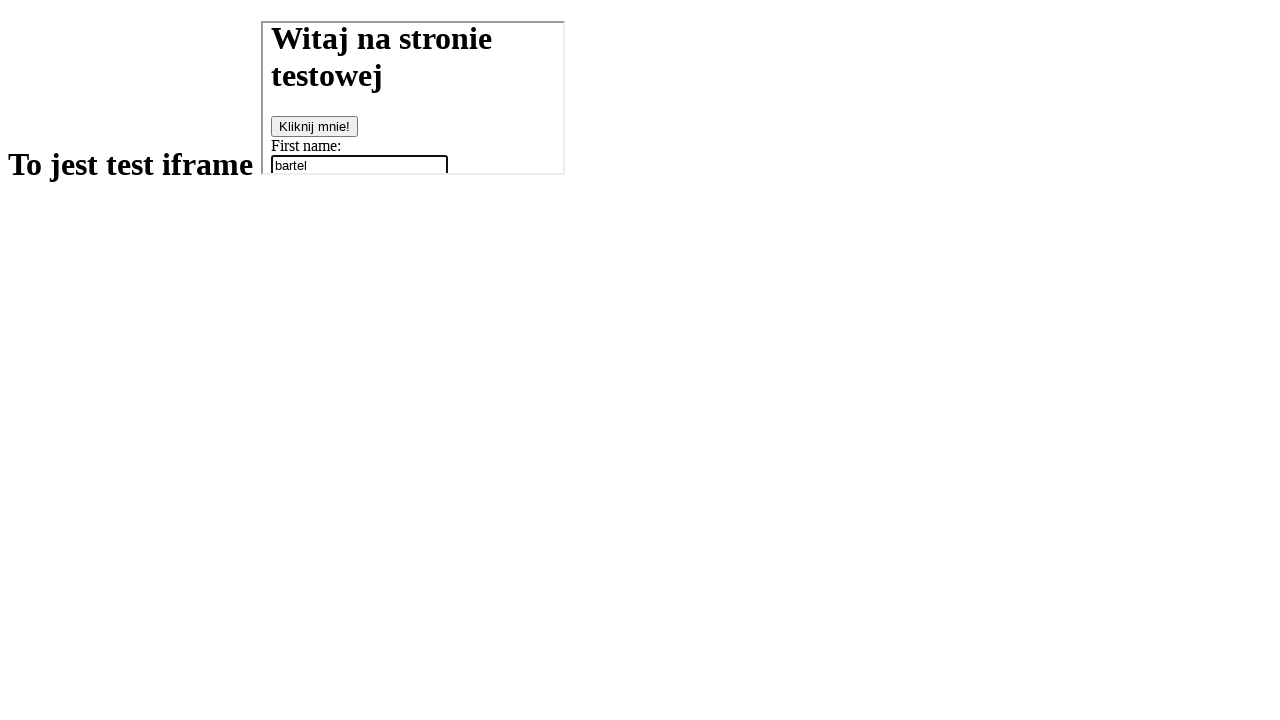